Tests navigation by clicking a link on the Sauce Labs Guinea Pig test page and verifying that a new page with the expected title is displayed.

Starting URL: https://saucelabs.com/test/guinea-pig

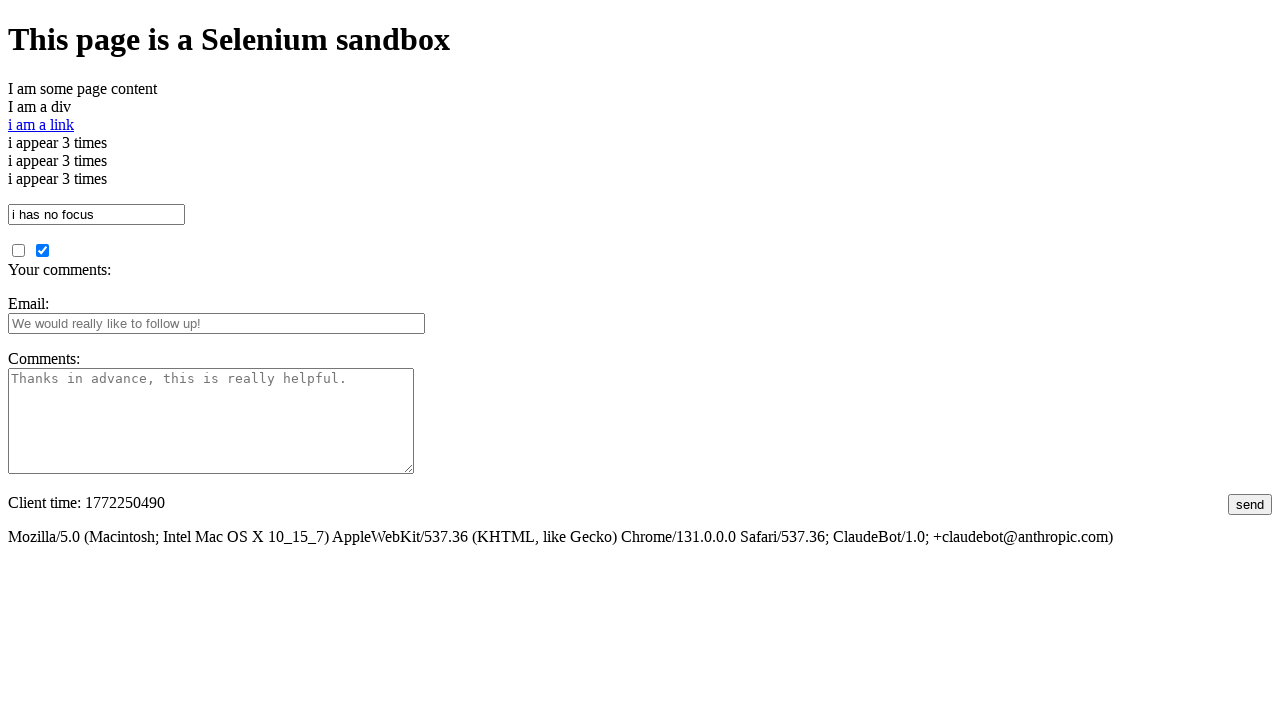

Clicked the 'i am a link' link on Guinea Pig page at (41, 124) on text=i am a link
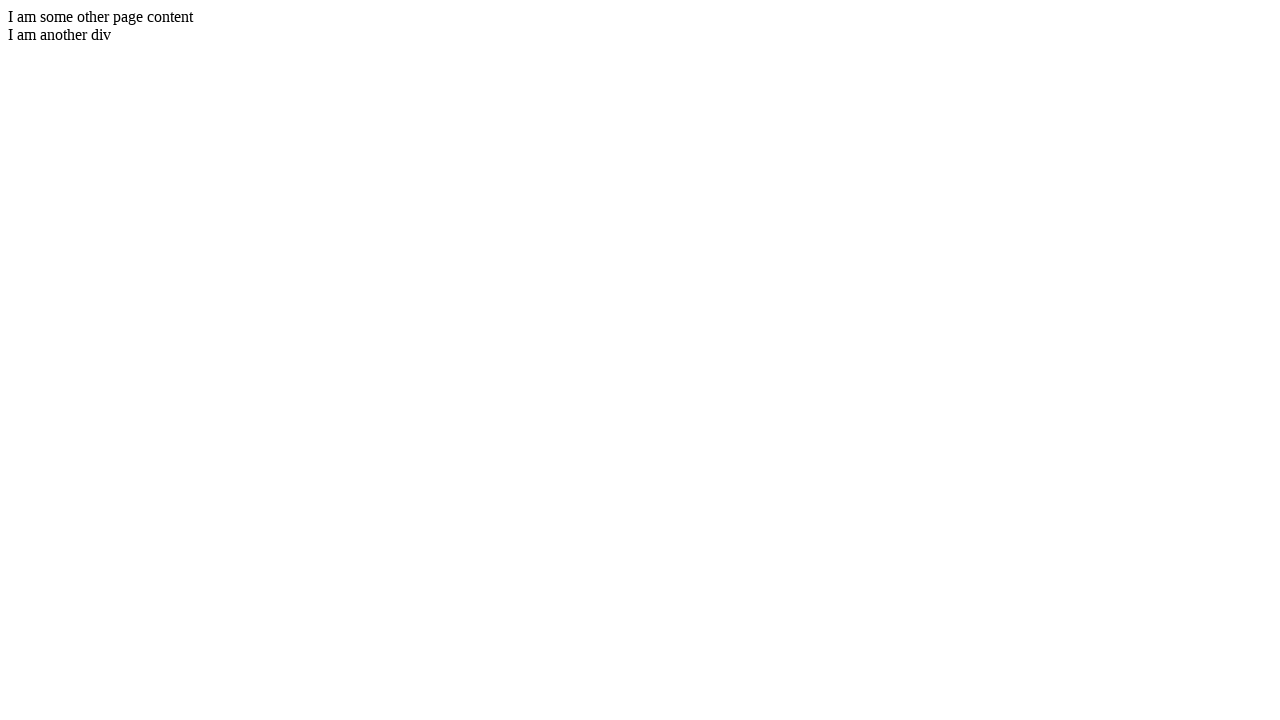

New page loaded after clicking link
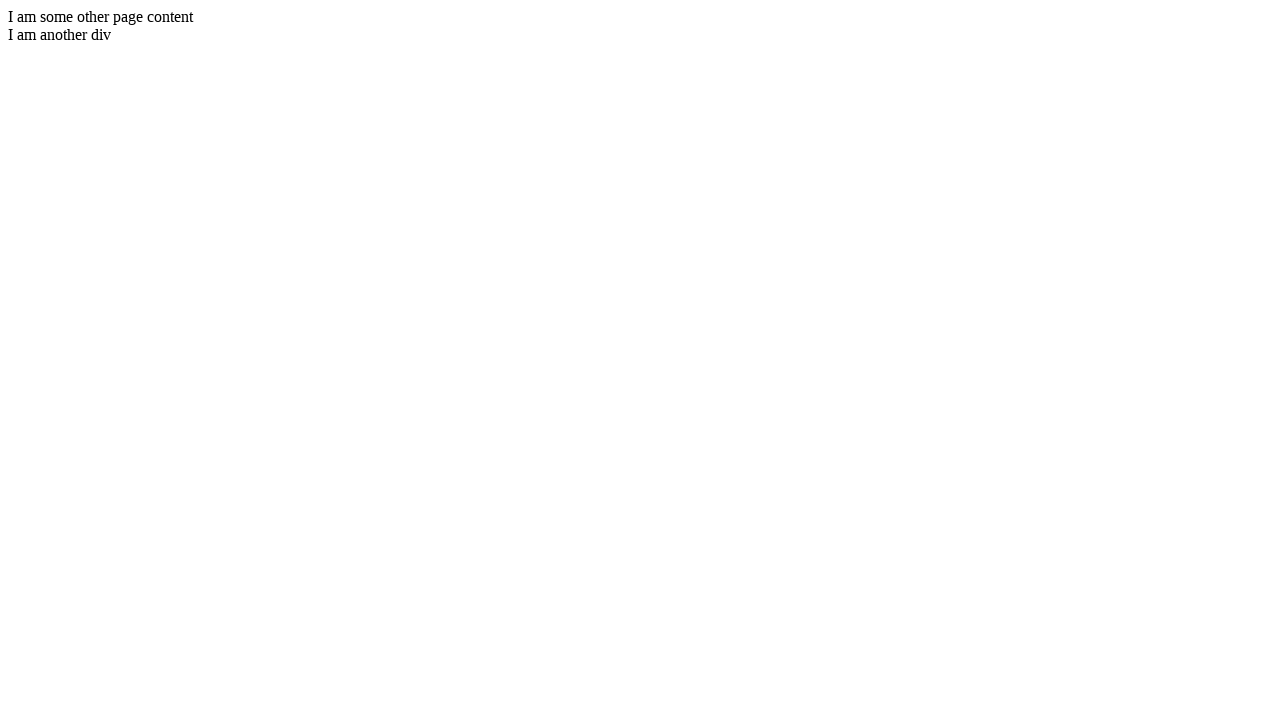

Verified new page title is 'I am another page title - Sauce Labs'
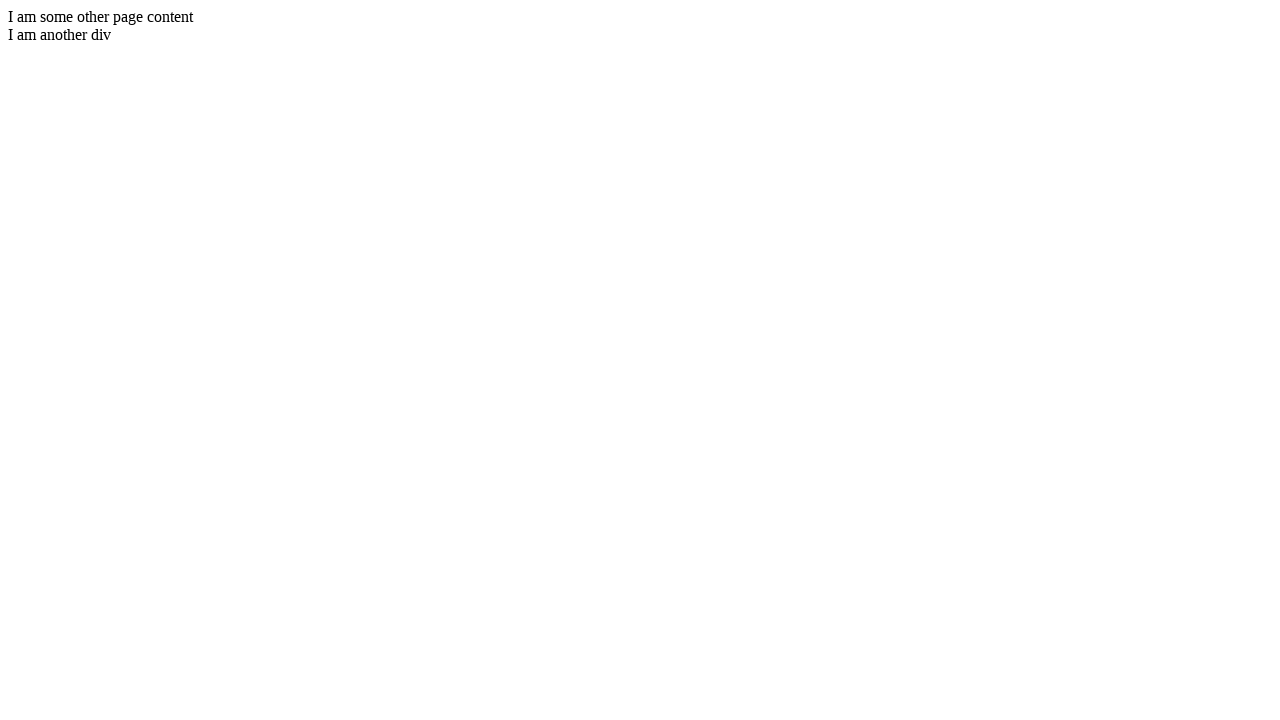

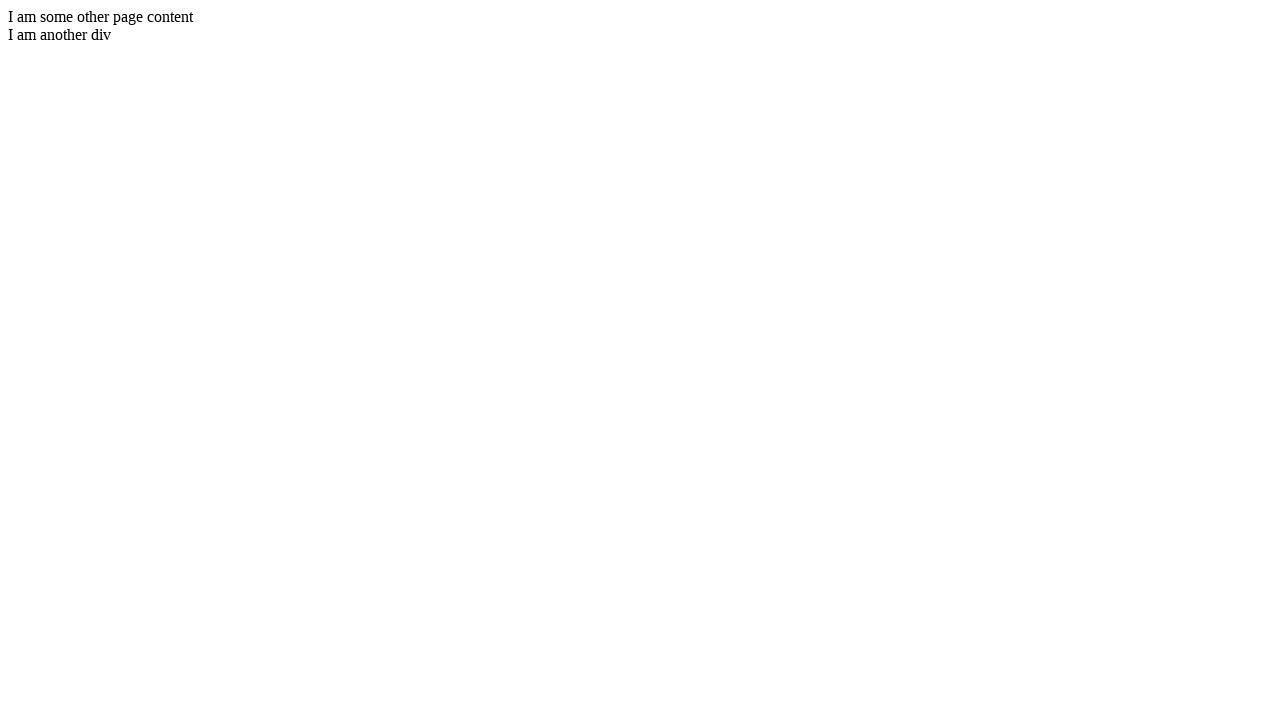